Minimizes the browser window and verifies the page body is still displayed (responsive design check)

Starting URL: https://webshop-agil-testautomatiserare.netlify.app/

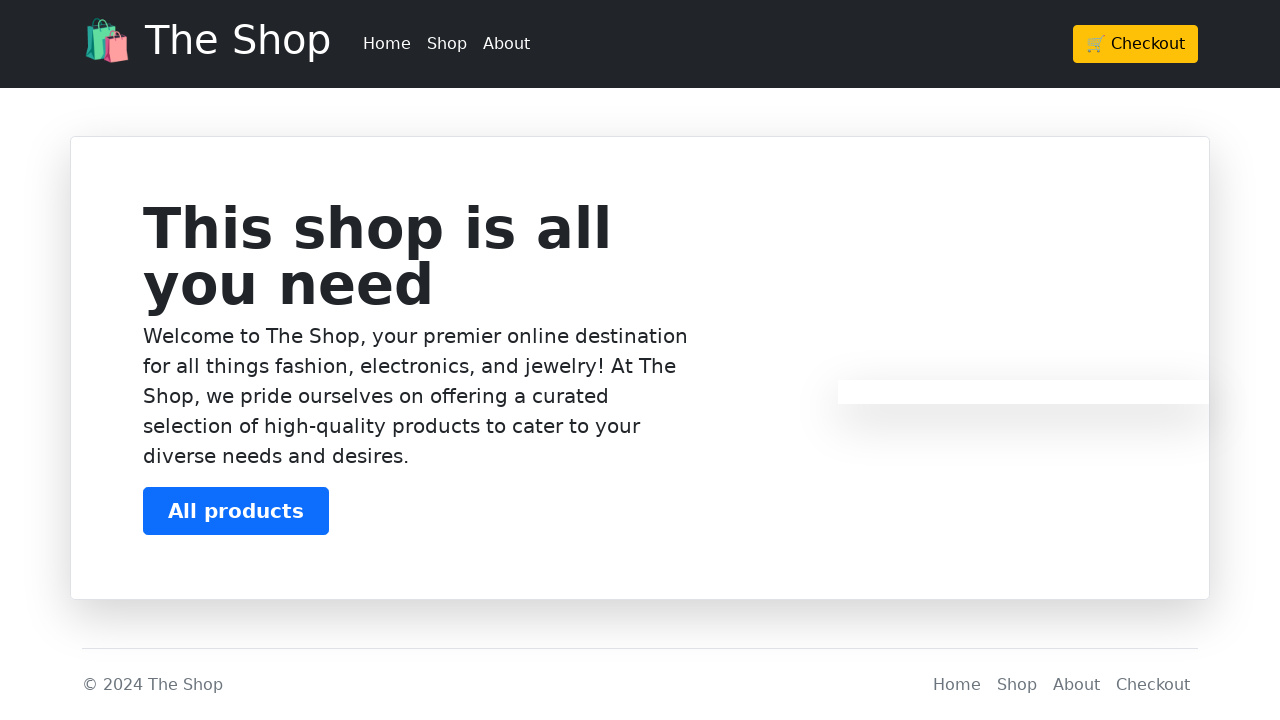

Set viewport to 375x667 to simulate minimized/mobile screen
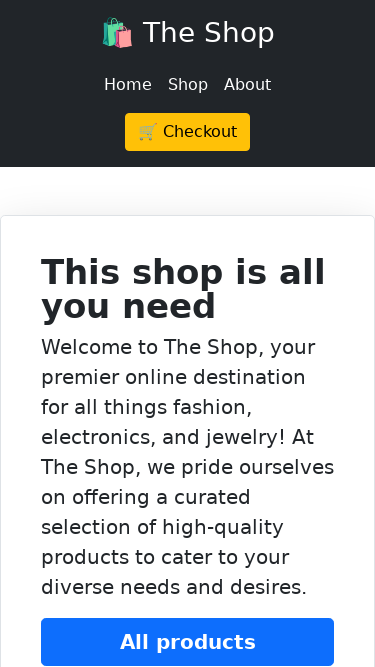

Verified page body is still visible after minimizing screen (responsive design confirmed)
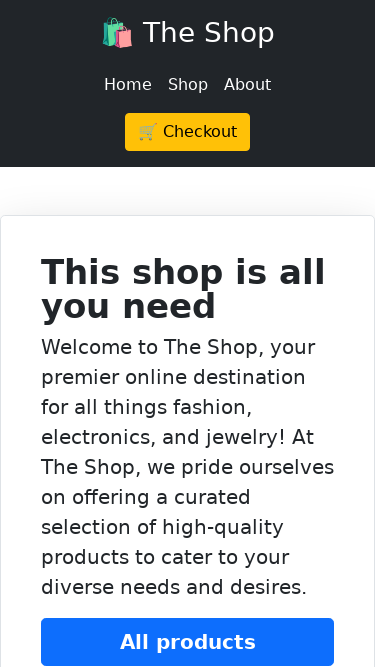

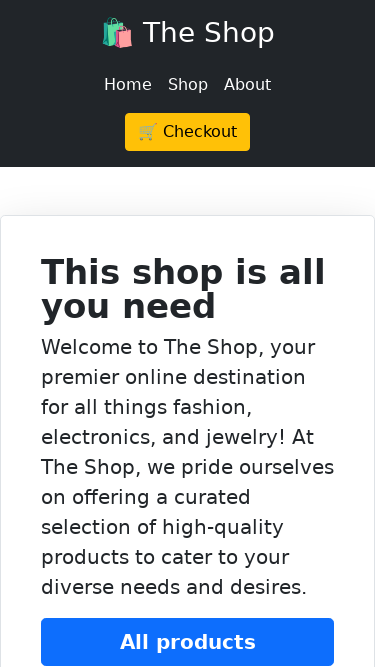